Tests adding two products (HW0109 and HW0110) to the shopping cart and verifies the cart total displays the combined price

Starting URL: https://milkmidi.github.io/e2e-test-html/

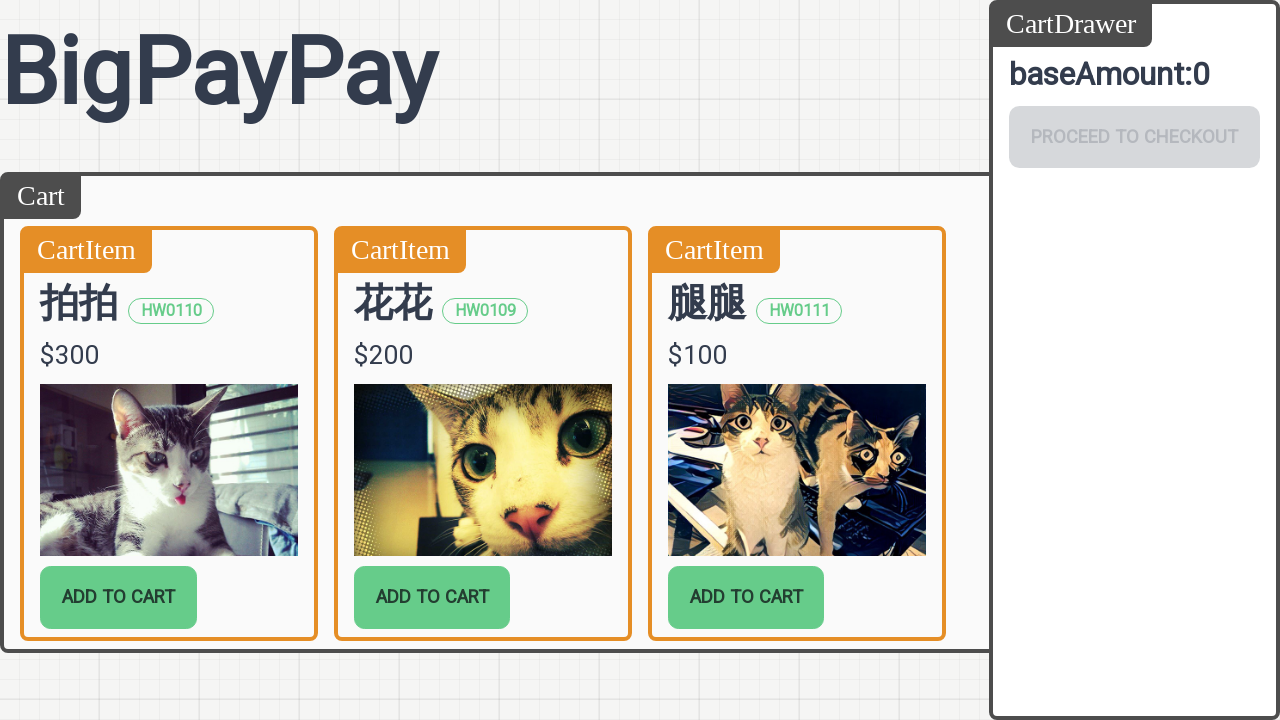

Clicked add to cart button for product HW0109 at (432, 597) on [data-sku="HW0109"] button
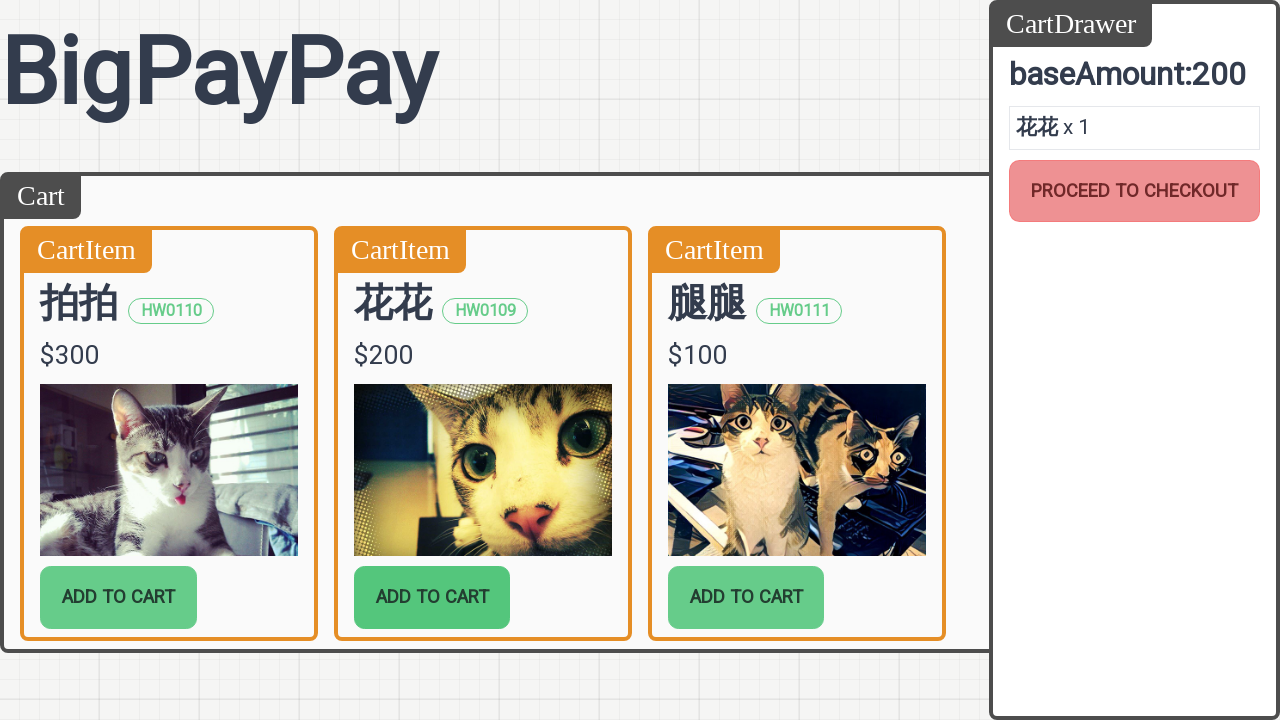

Clicked add to cart button for product HW0110 at (118, 597) on [data-sku="HW0110"] button
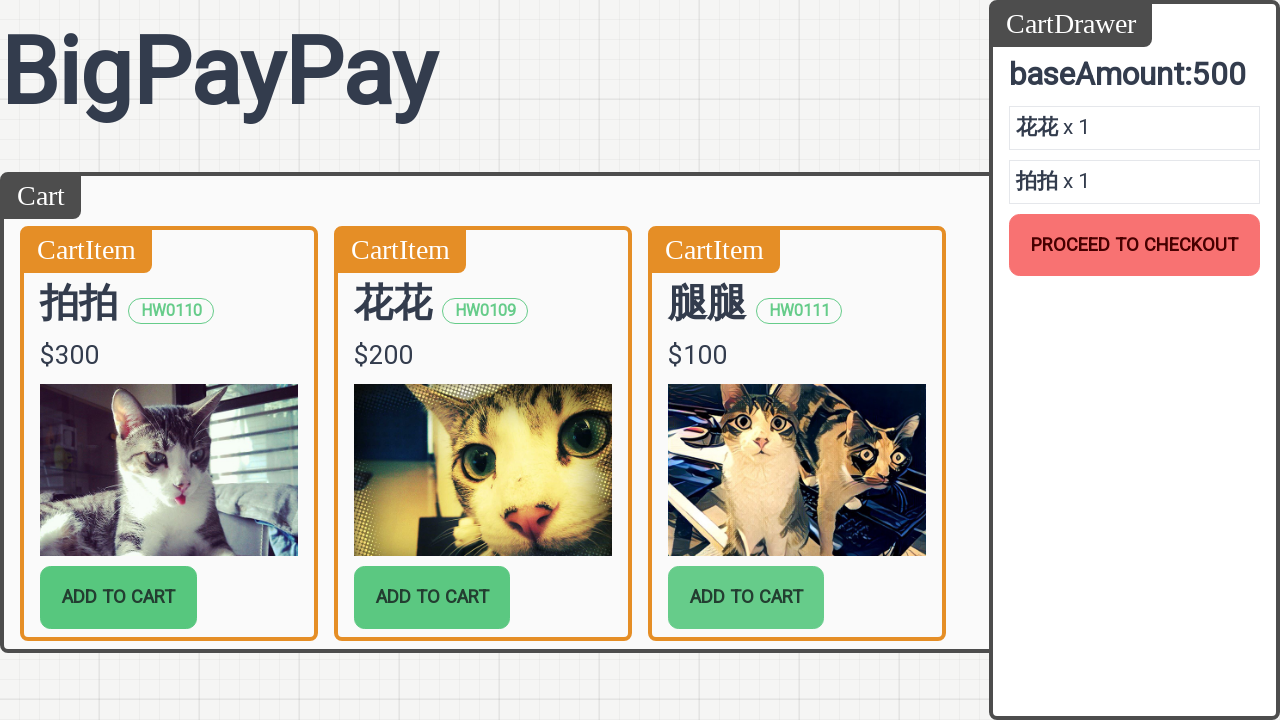

Cart drawer updated with base amount
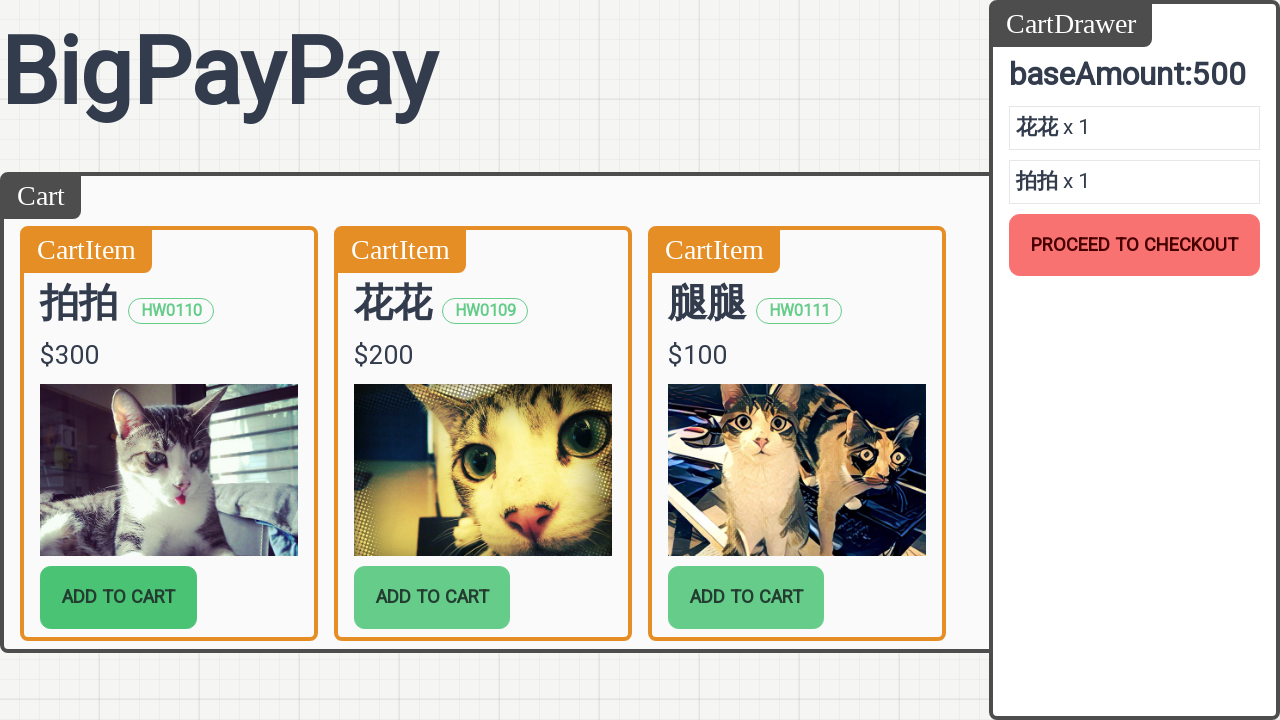

Retrieved price for product HW0109: 200
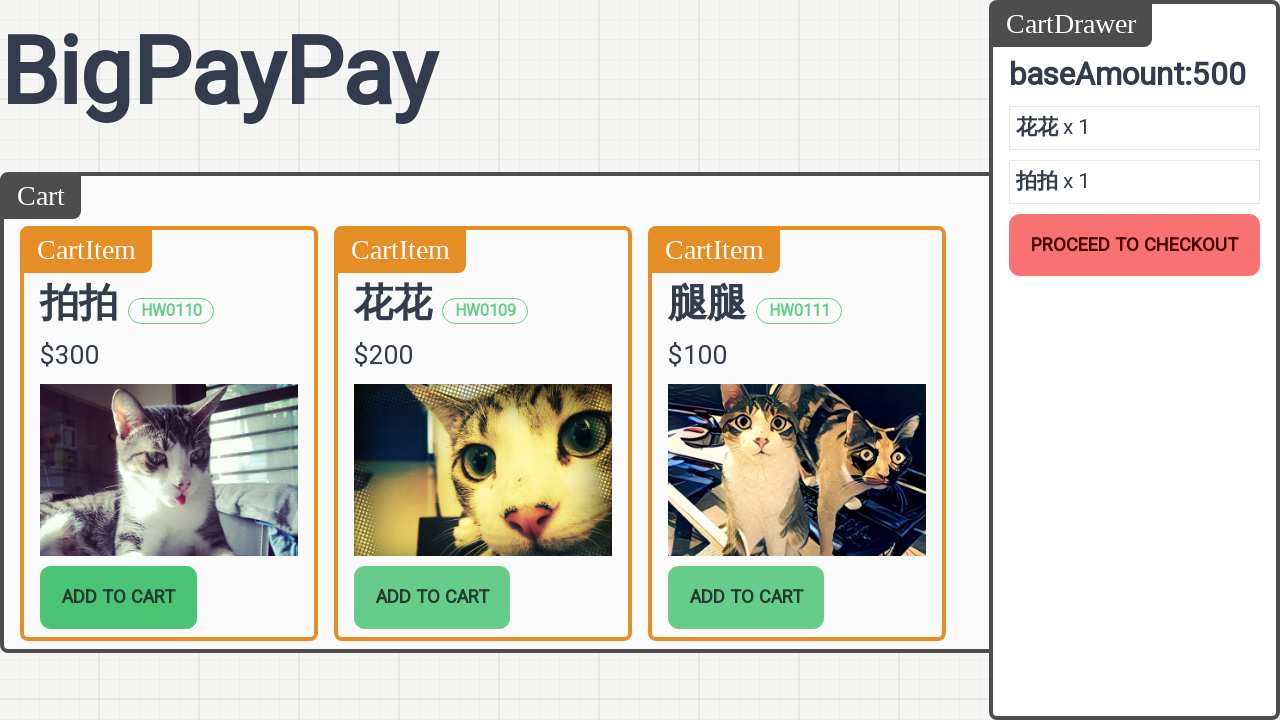

Retrieved price for product HW0110: 300
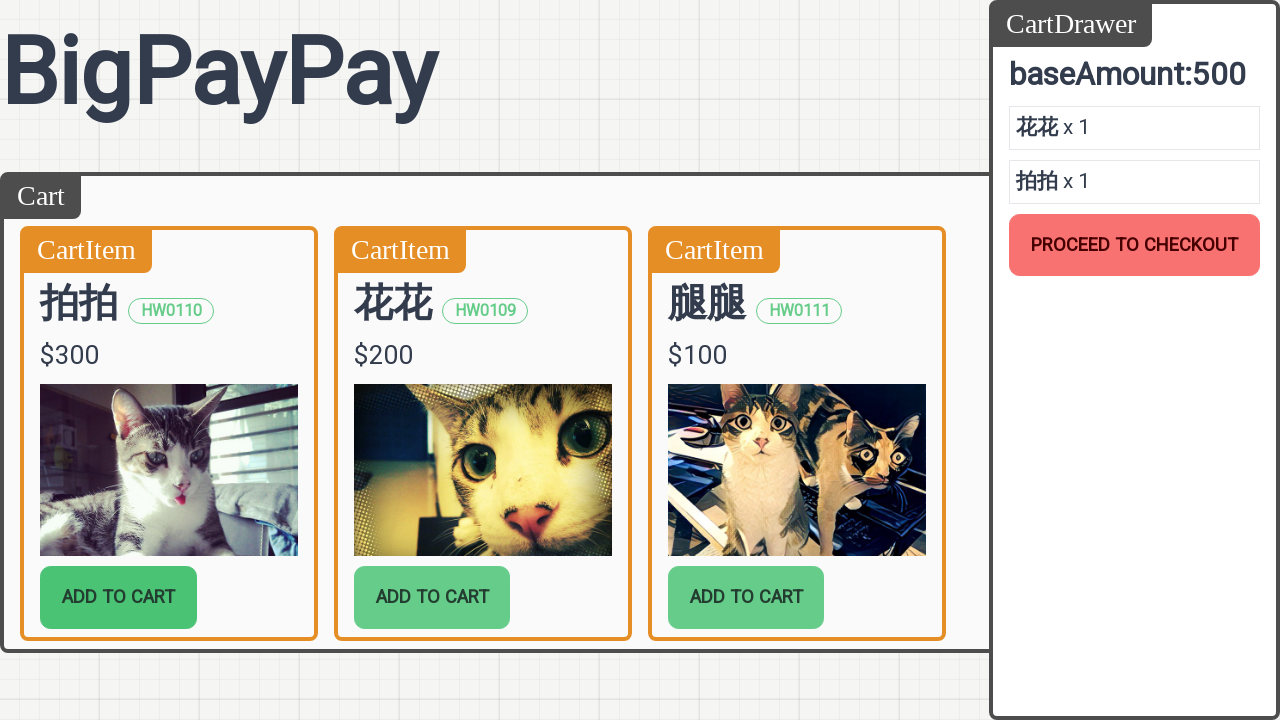

Calculated expected total: 500
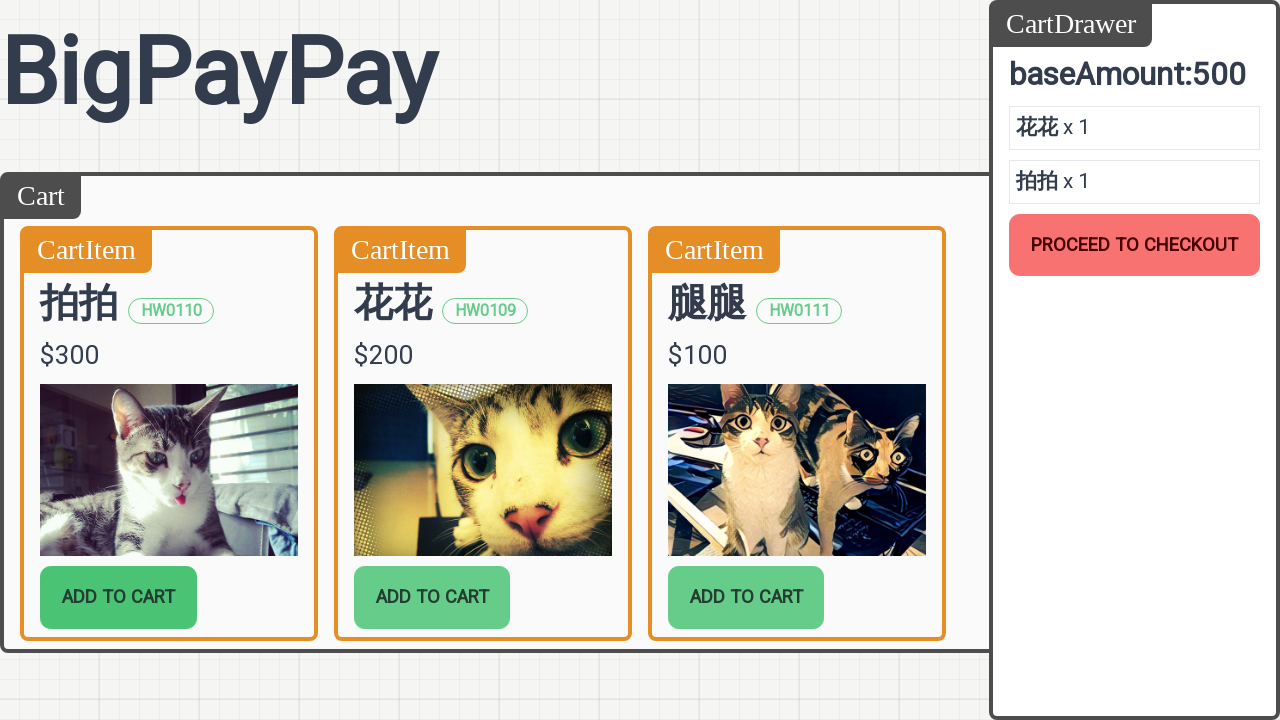

Retrieved cart base amount: 500
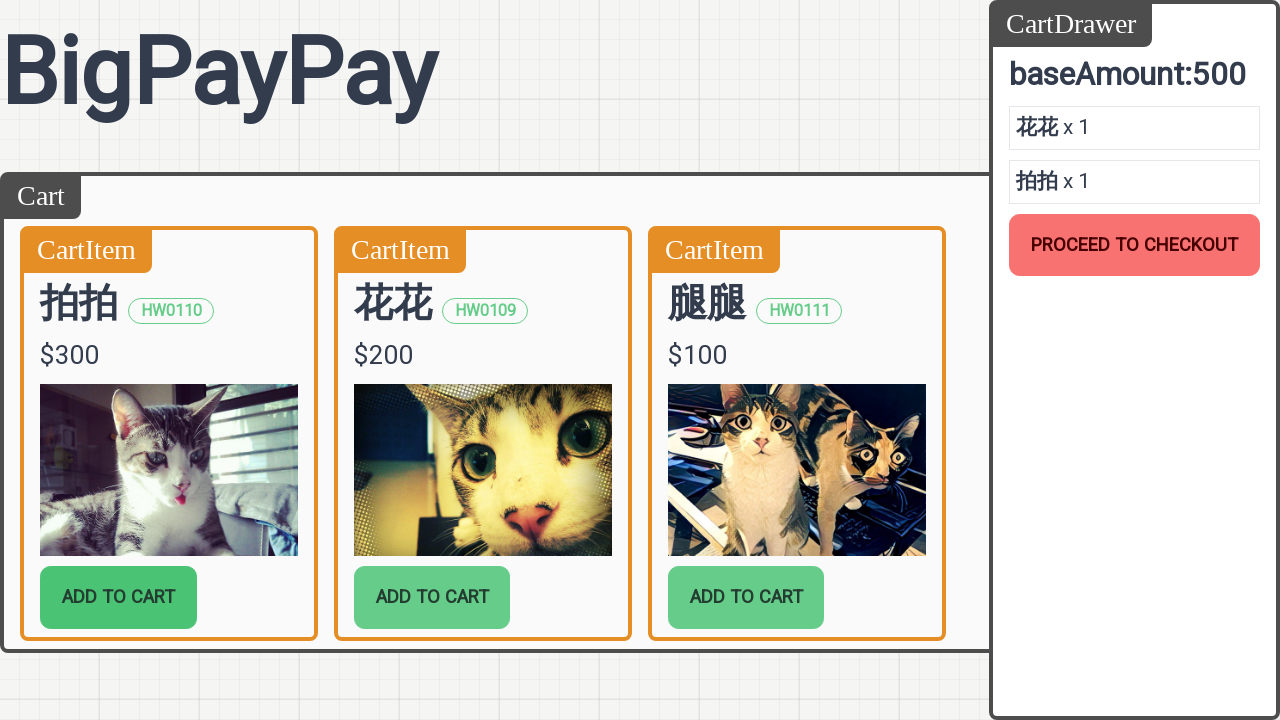

Verified cart total matches combined price of HW0109 and HW0110
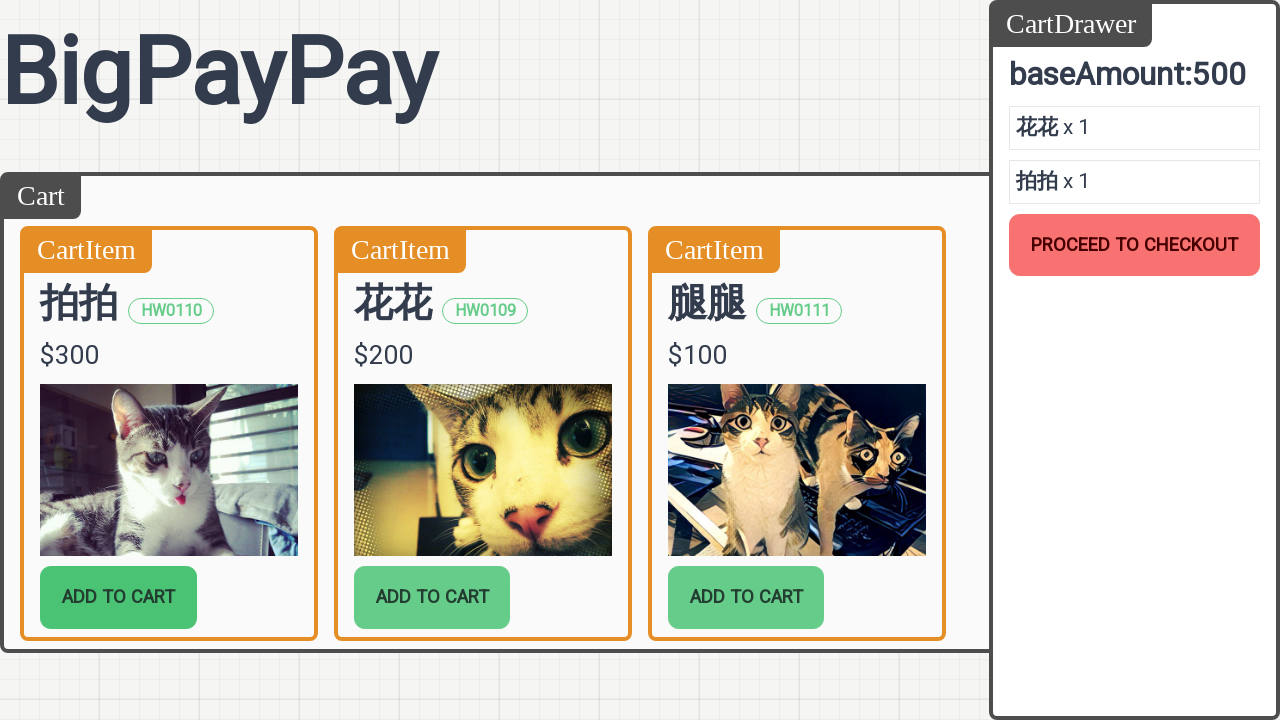

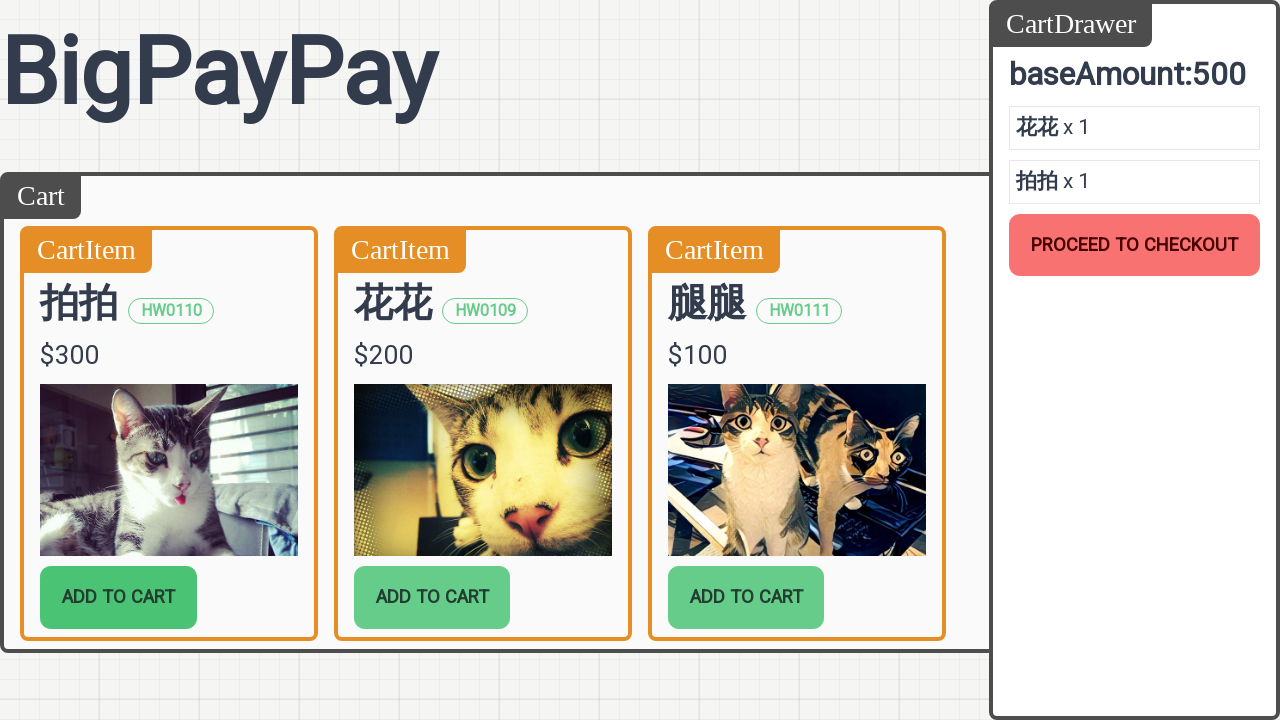